Tests filling out and submitting a practice form with personal details including name, email, gender, phone, date of birth, subjects, hobbies, address, state and city, then verifies the confirmation modal appears.

Starting URL: https://demoqa.com/automation-practice-form

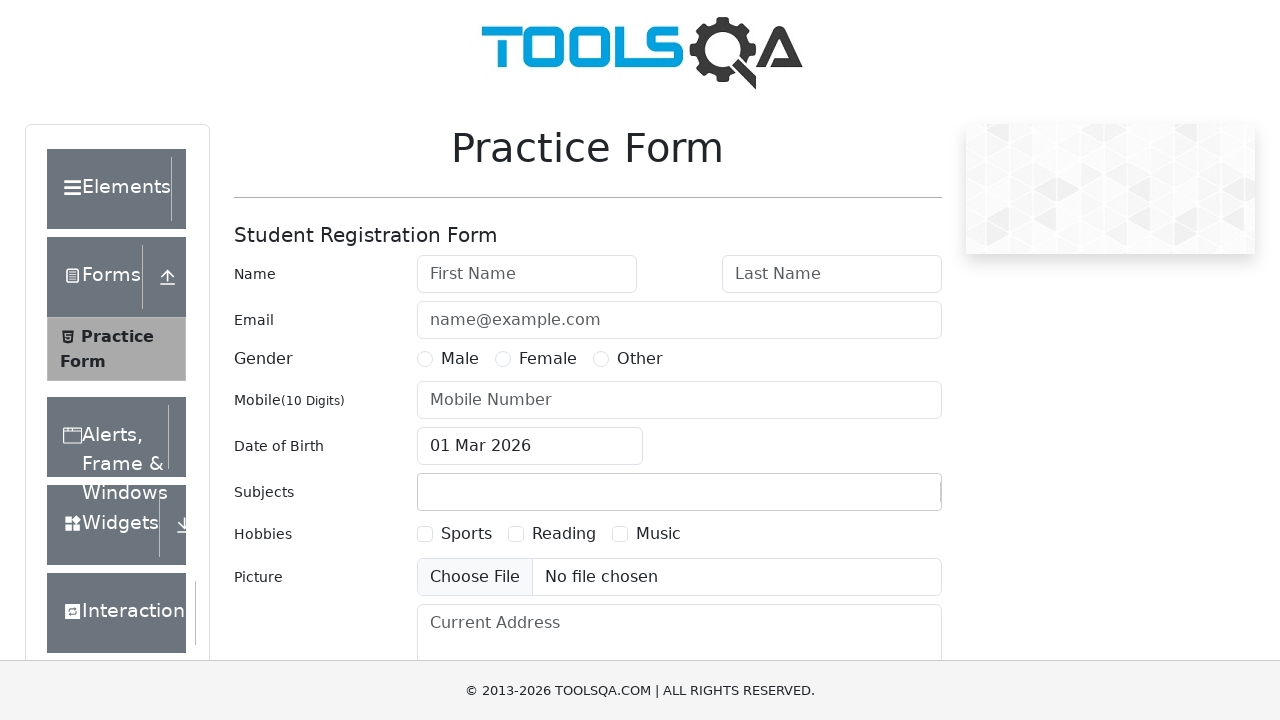

Filled first name field with 'John' on #firstName
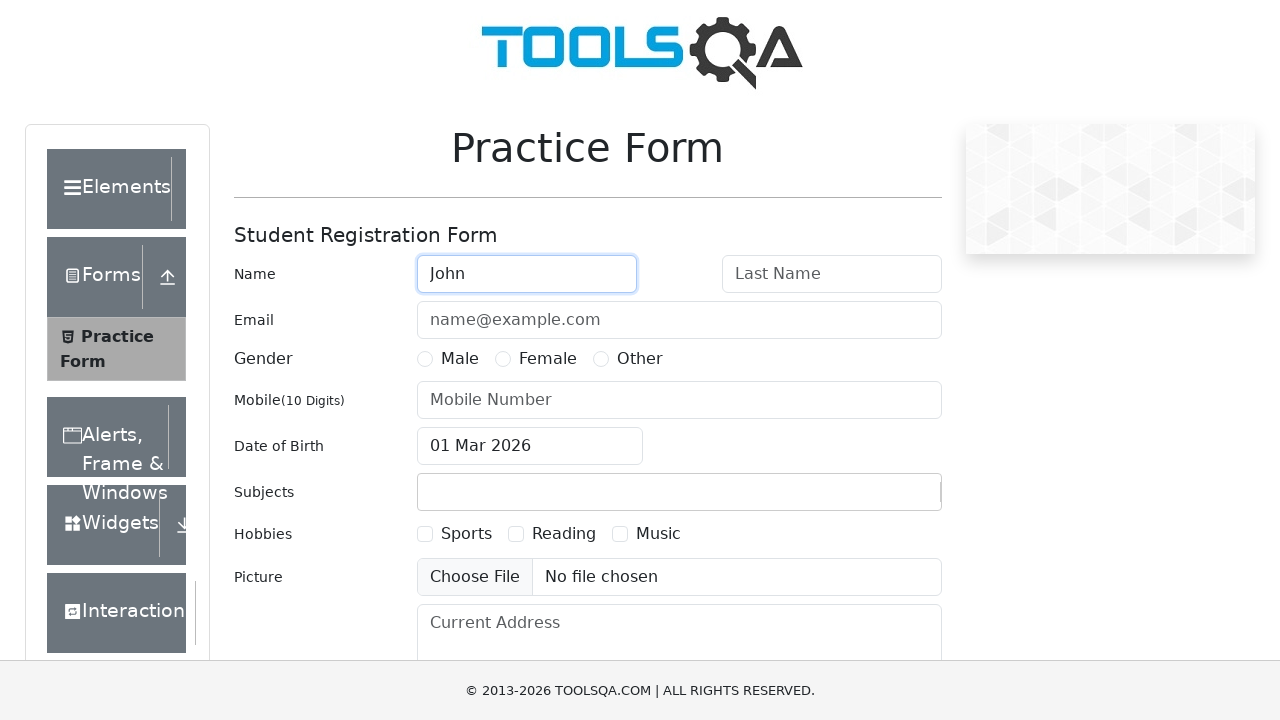

Filled last name field with 'Doe' on #lastName
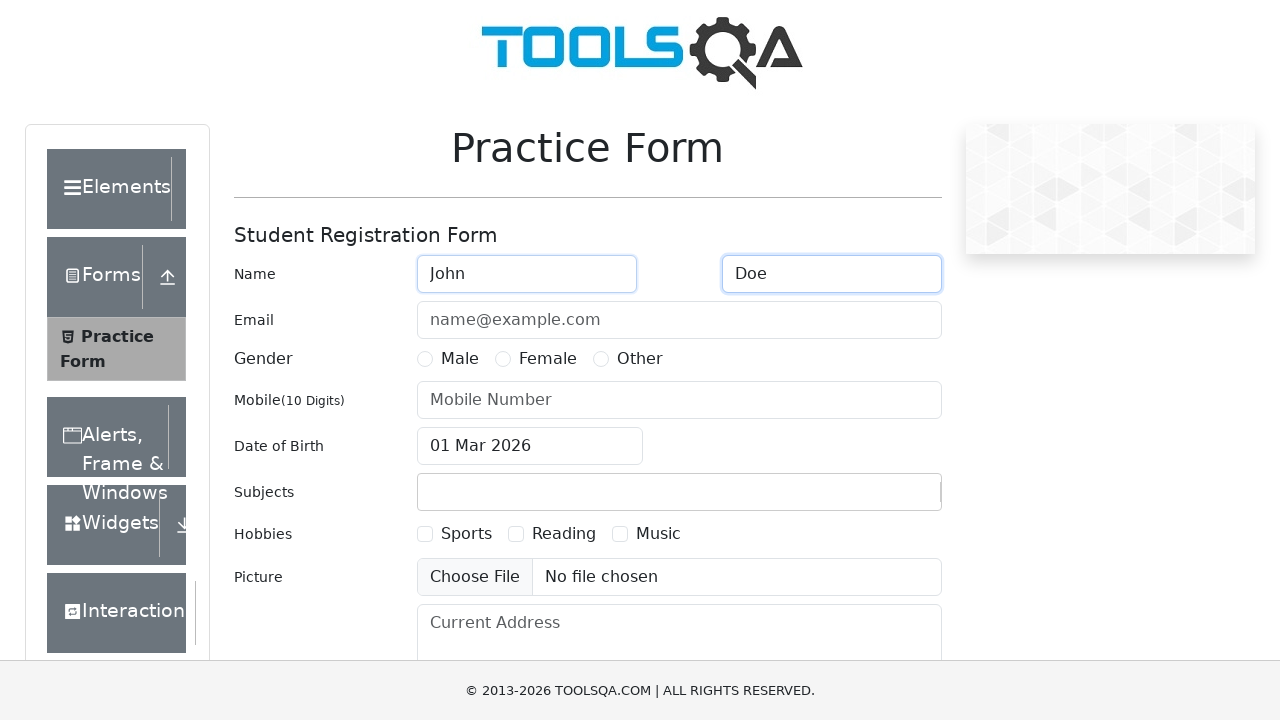

Filled email field with 'johndoe@example.com' on #userEmail
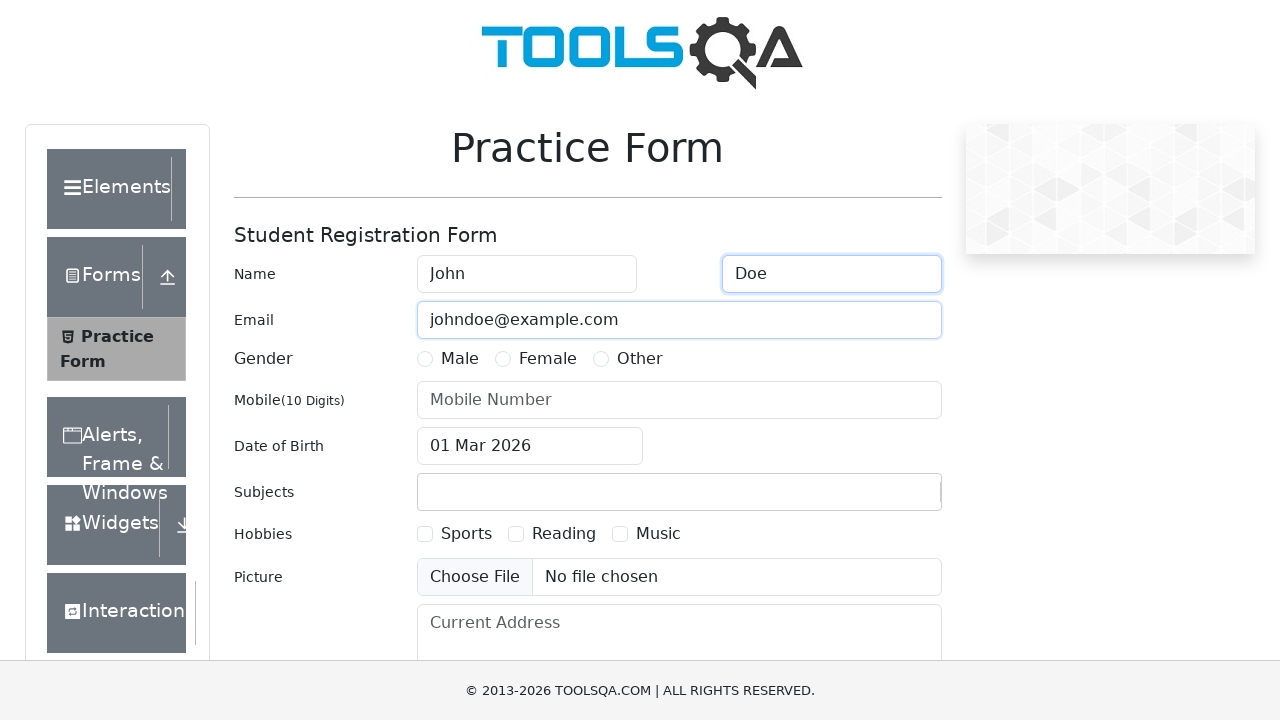

Selected Male gender option at (460, 359) on label[for='gender-radio-1']
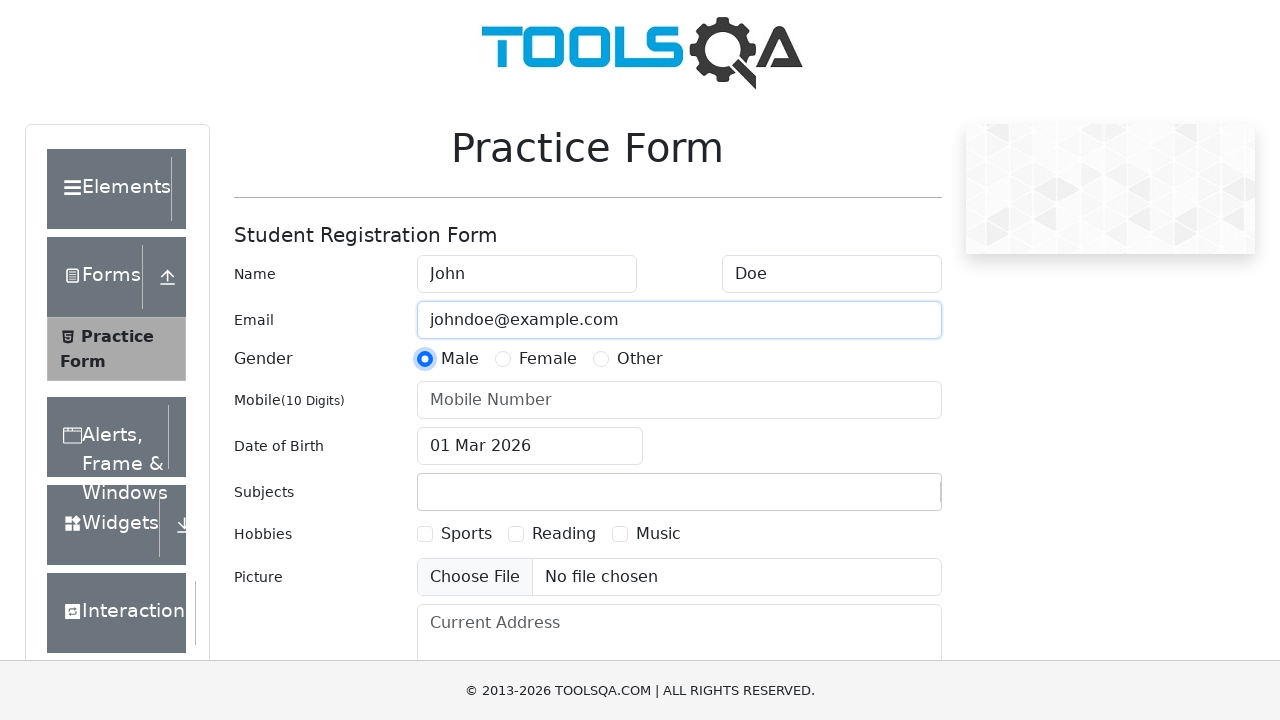

Filled mobile number field with '1234567890' on #userNumber
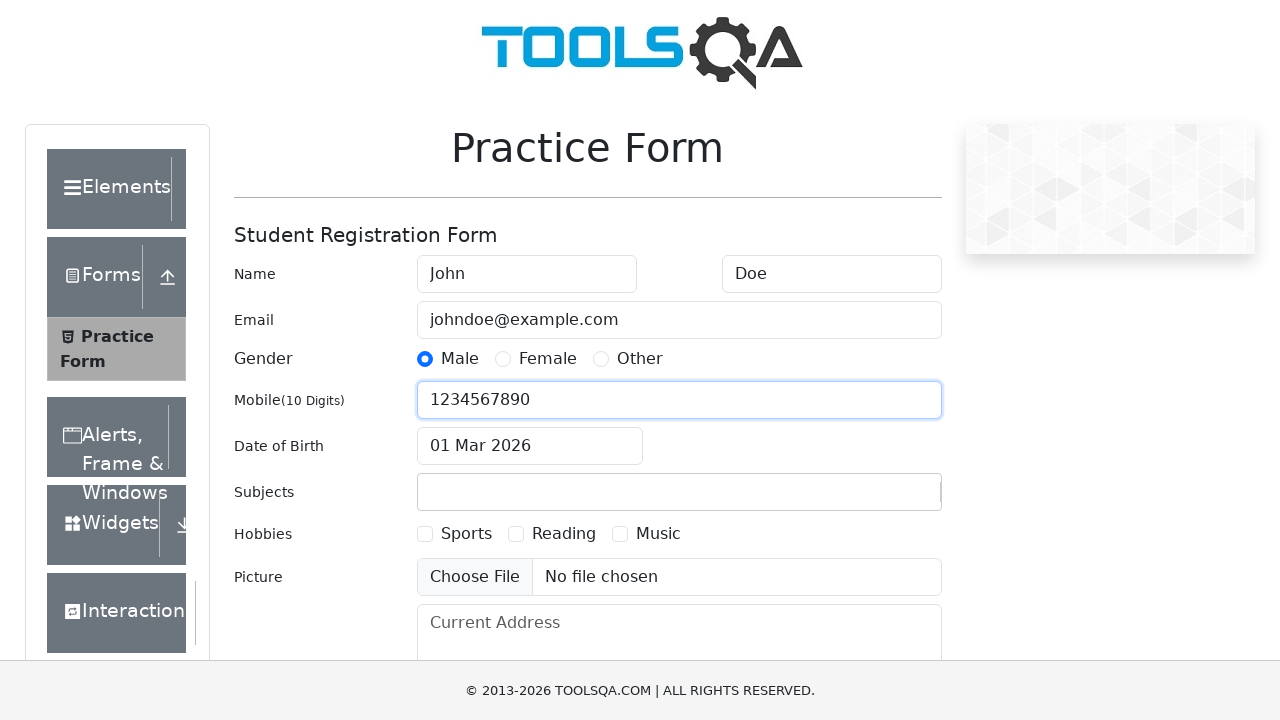

Clicked date of birth input field at (530, 446) on #dateOfBirthInput
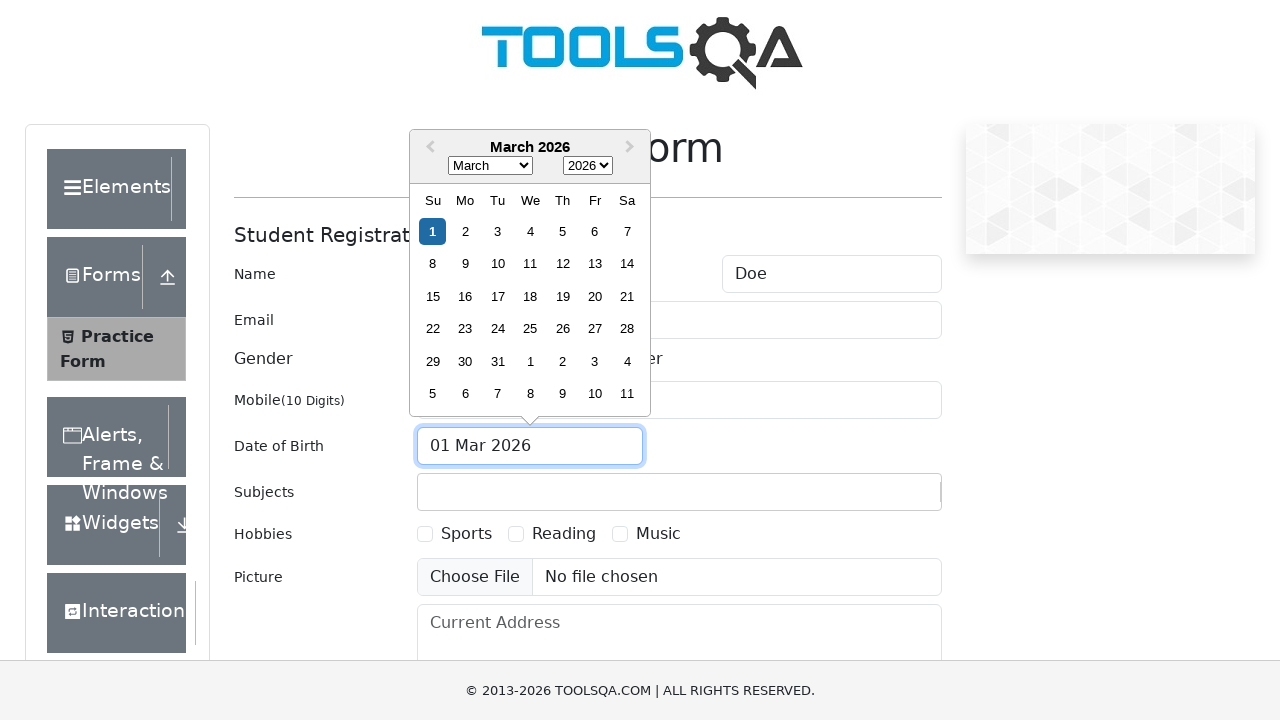

Selected May as the birth month on .react-datepicker__month-select
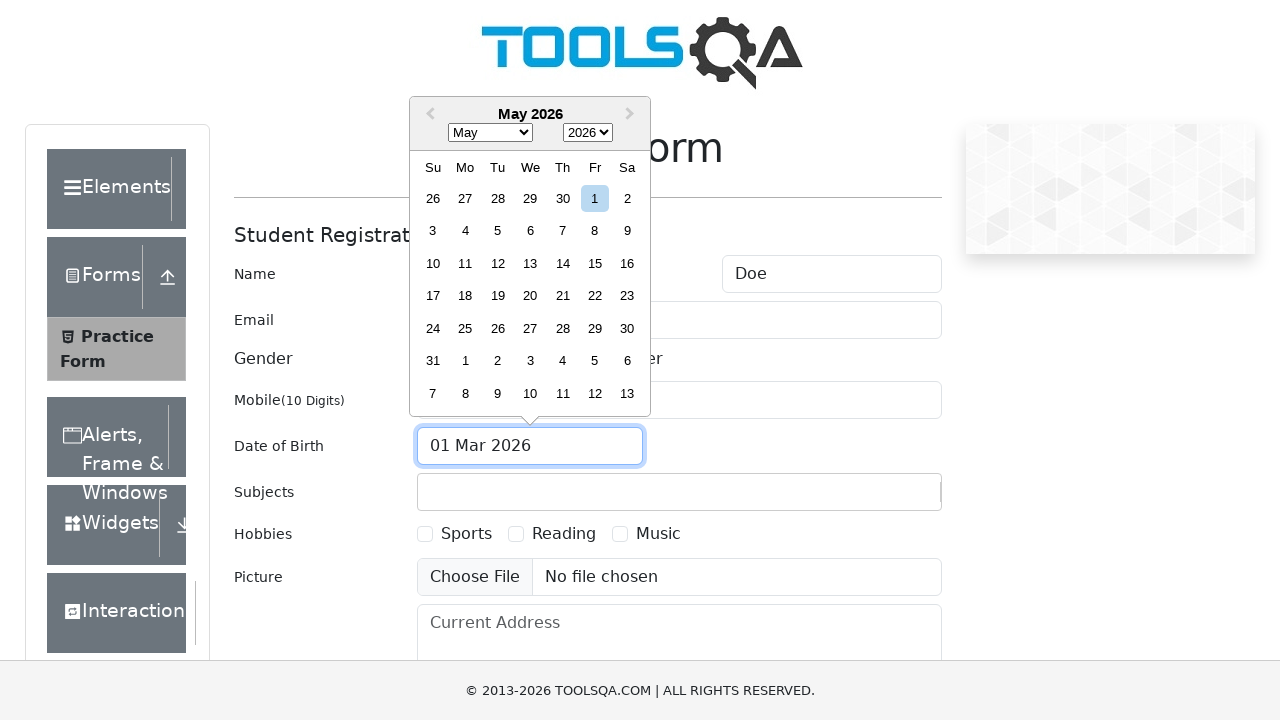

Selected 1990 as the birth year on .react-datepicker__year-select
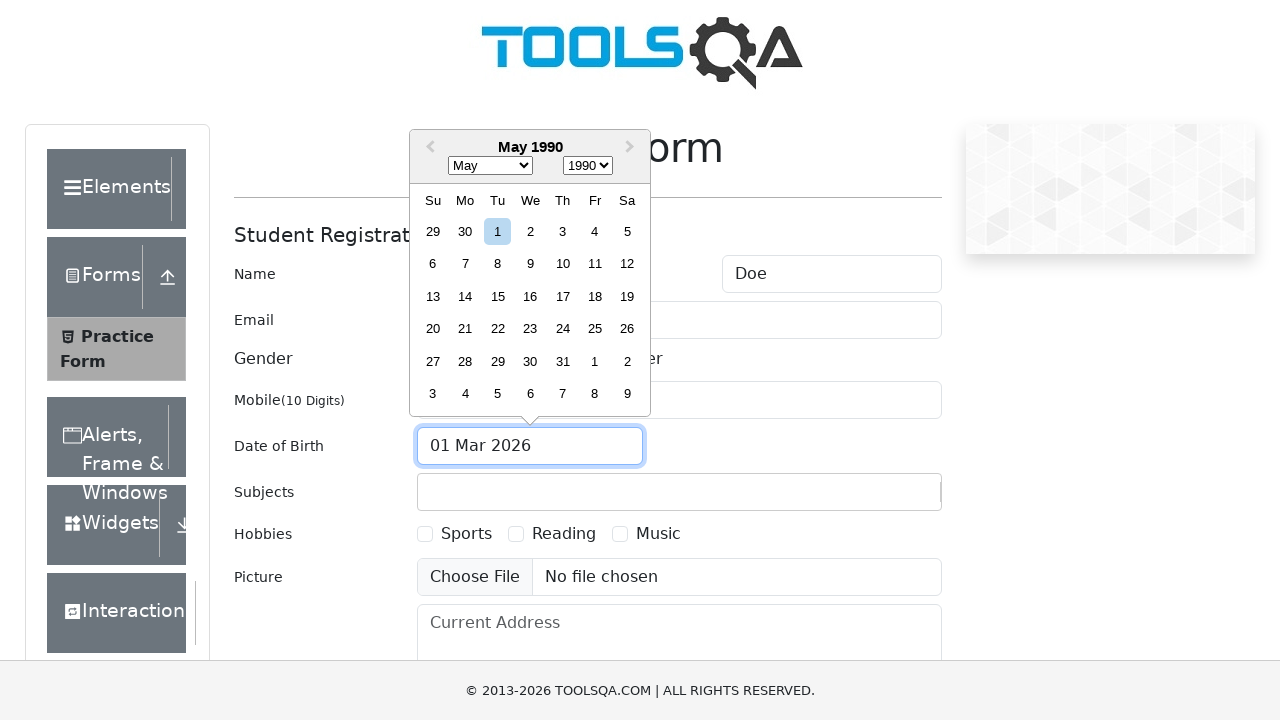

Selected 15th as the birth day at (498, 296) on .react-datepicker__day--015:not(.react-datepicker__day--outside-month)
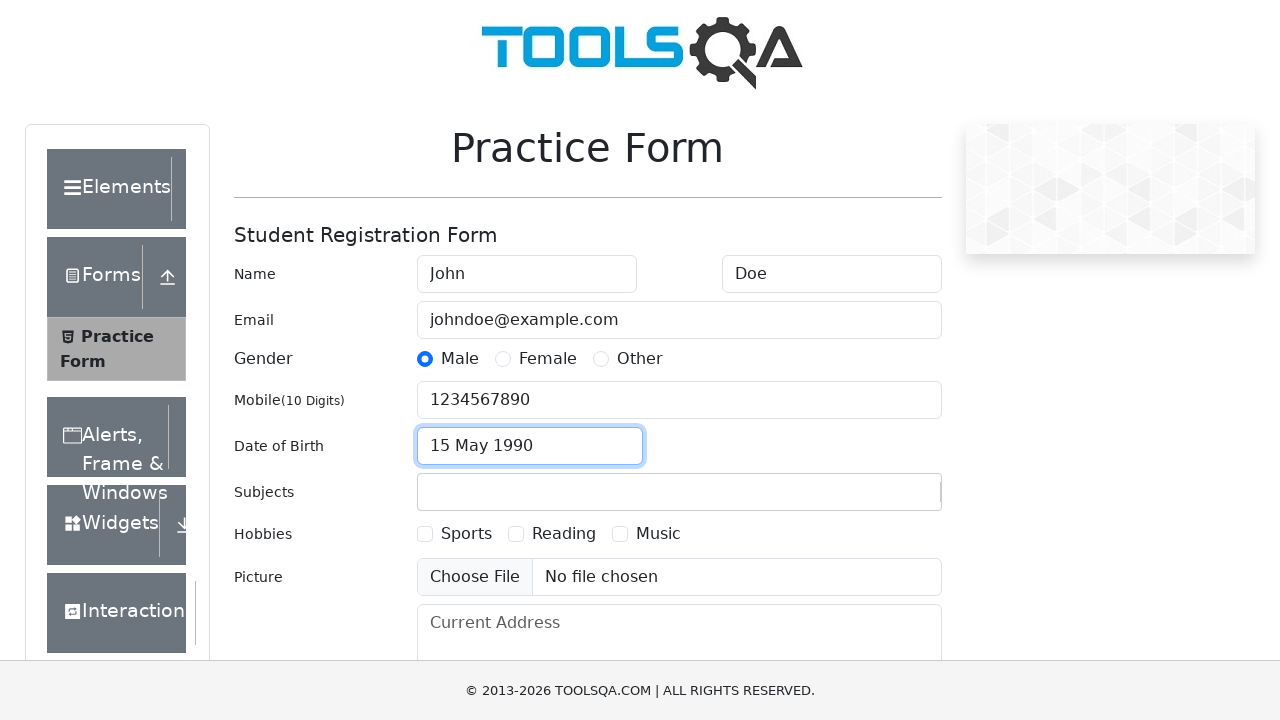

Filled subjects field with 'Maths' on #subjectsInput
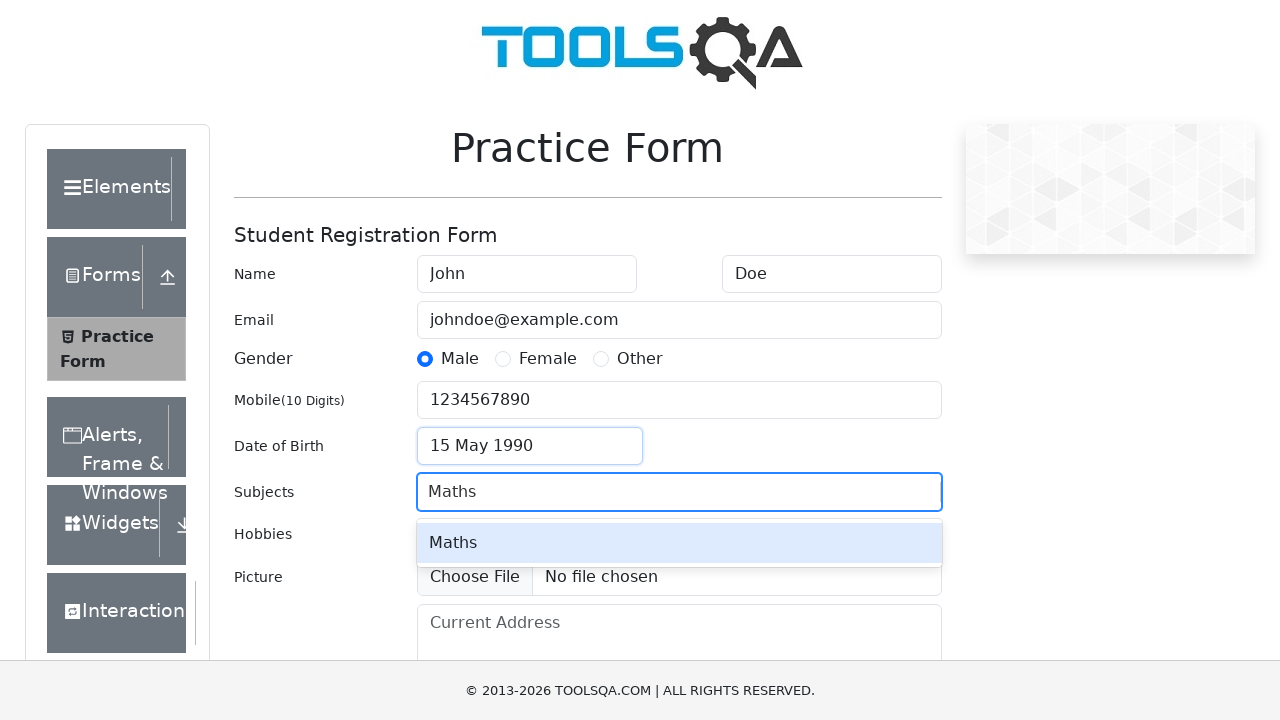

Pressed Enter to confirm Maths subject on #subjectsInput
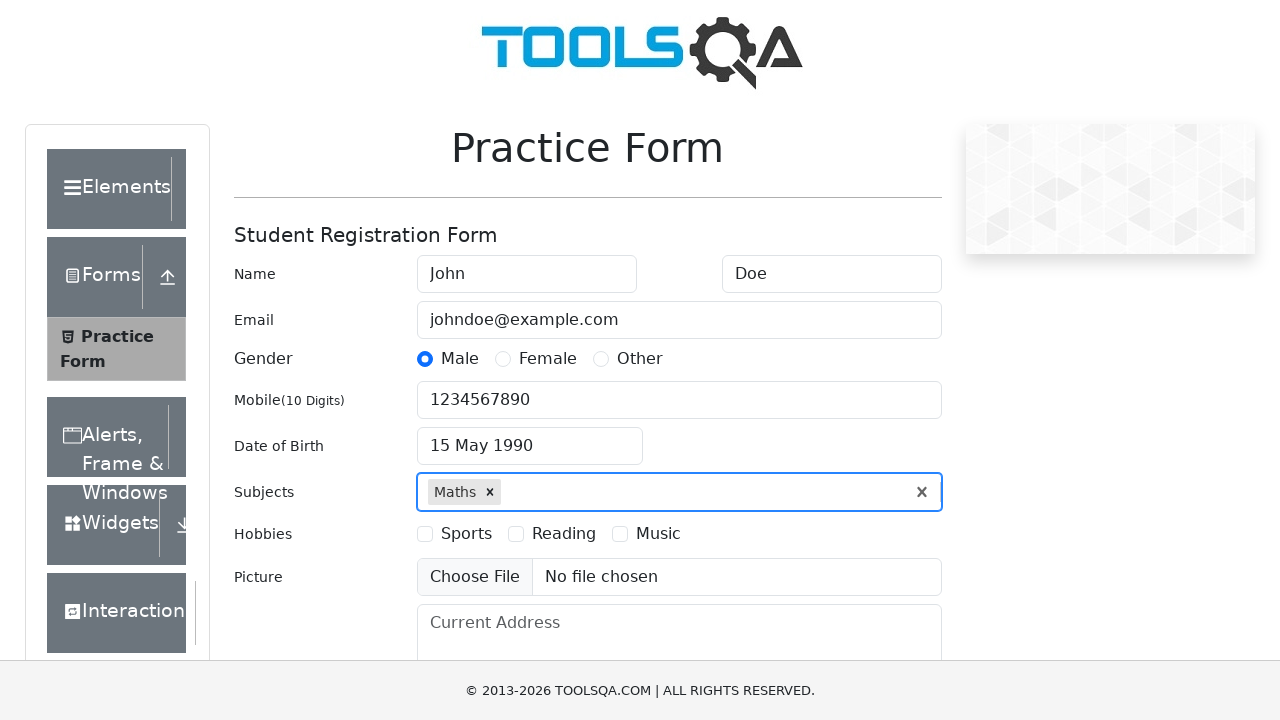

Selected Sports as hobby at (466, 534) on label[for='hobbies-checkbox-1']
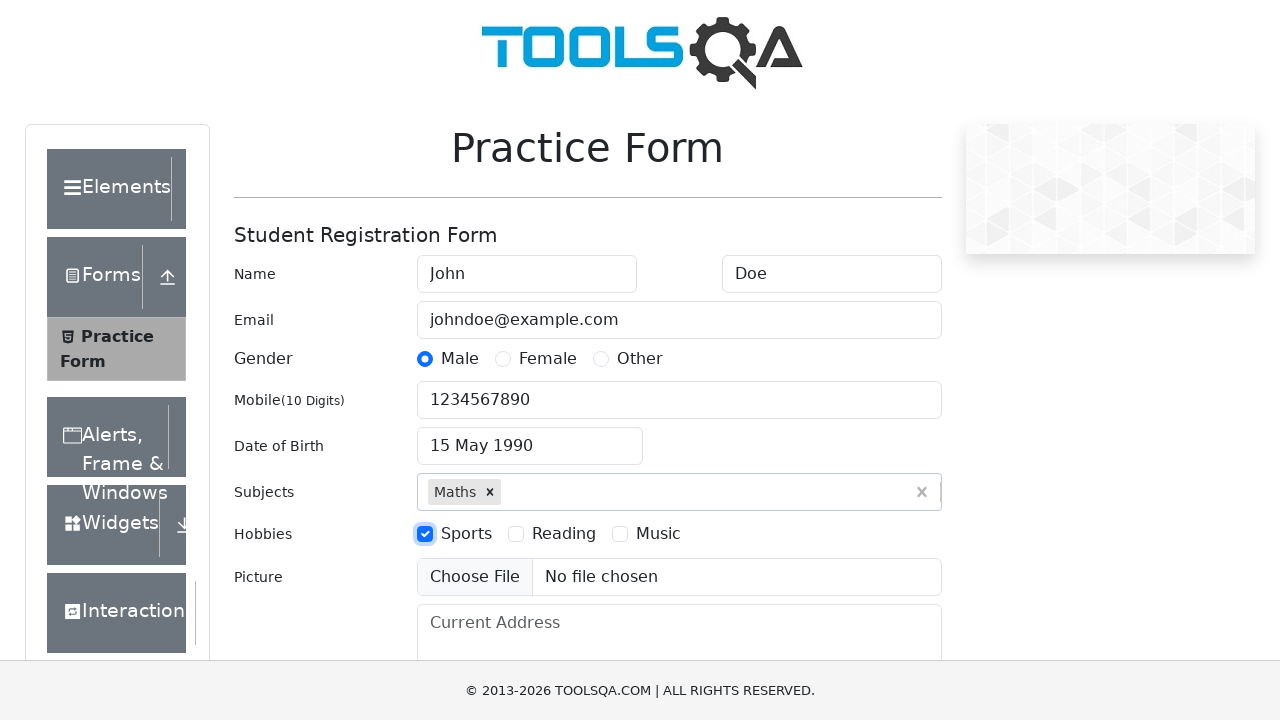

Filled current address field with '123 Main Street, Anytown, USA' on #currentAddress
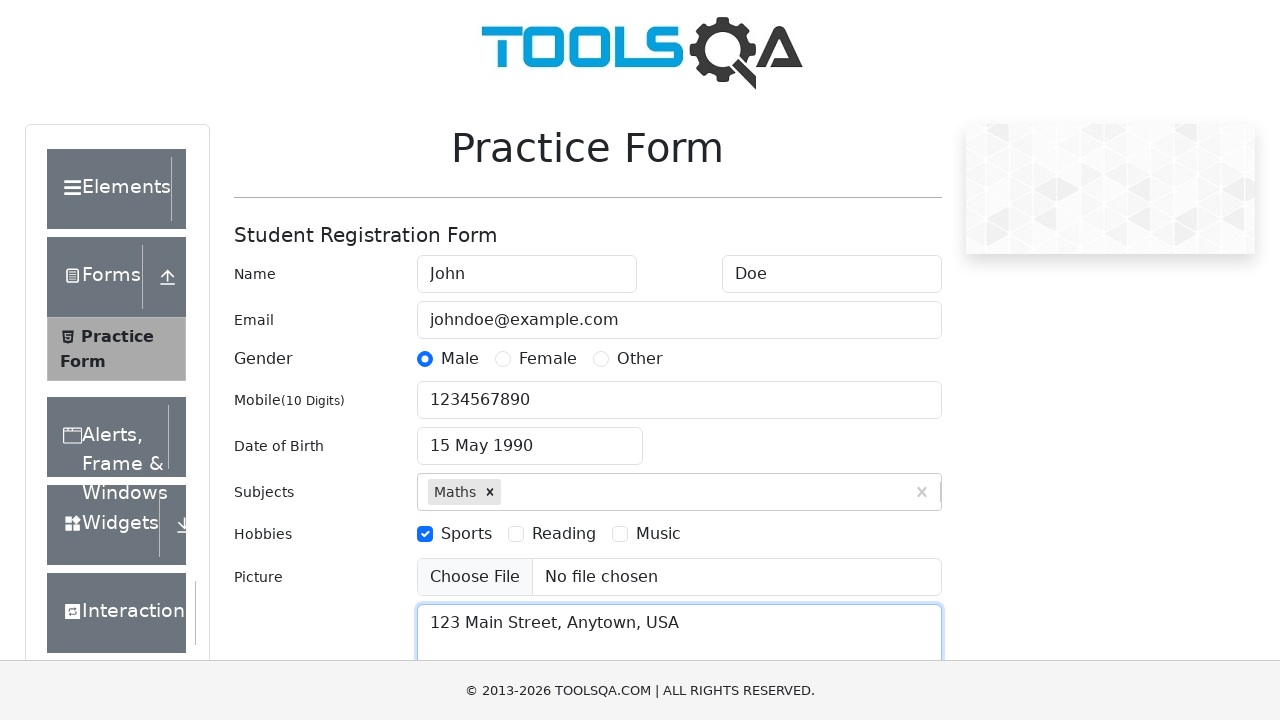

Clicked state dropdown at (527, 437) on #state
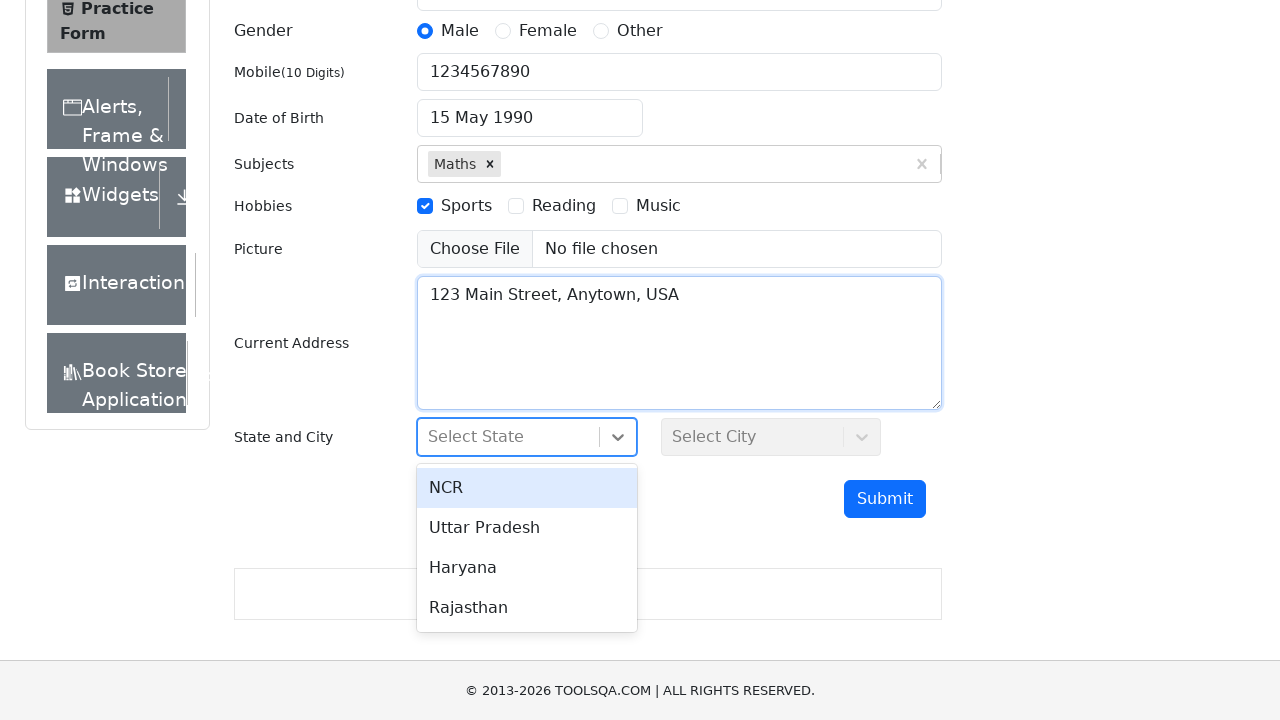

Selected NCR as state at (527, 488) on xpath=//div[text()='NCR']
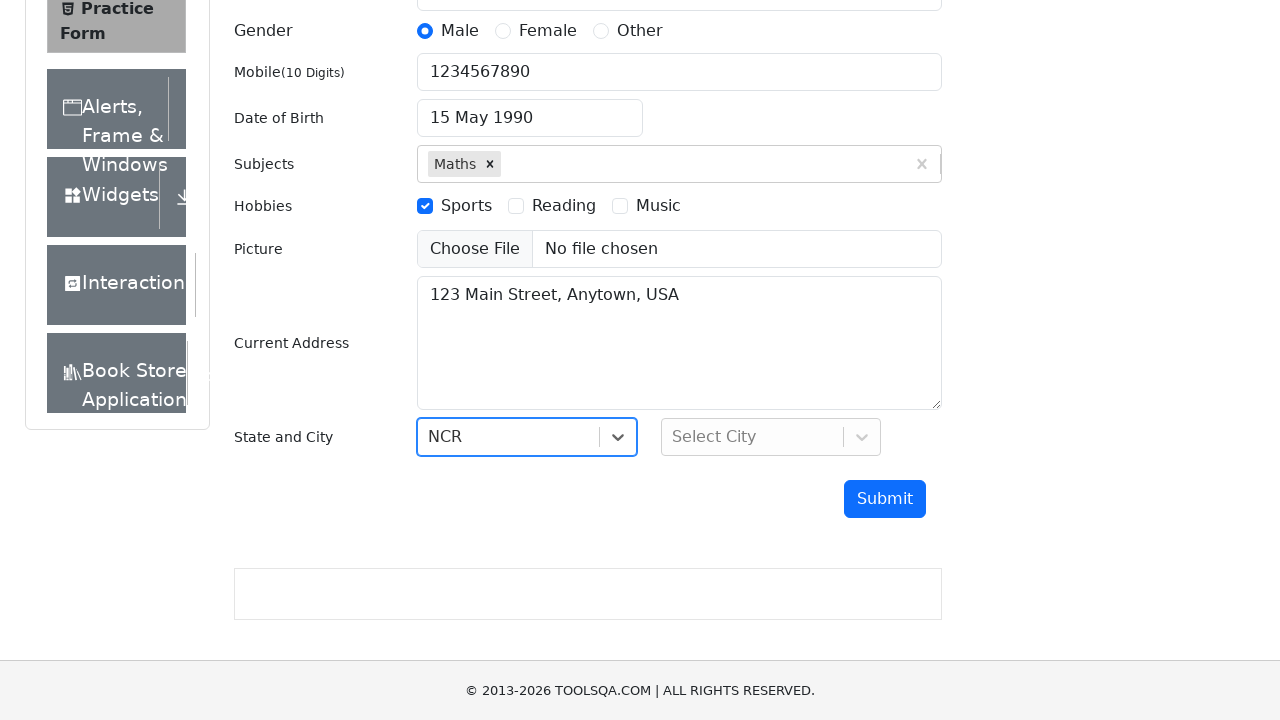

Clicked city dropdown at (771, 437) on #city
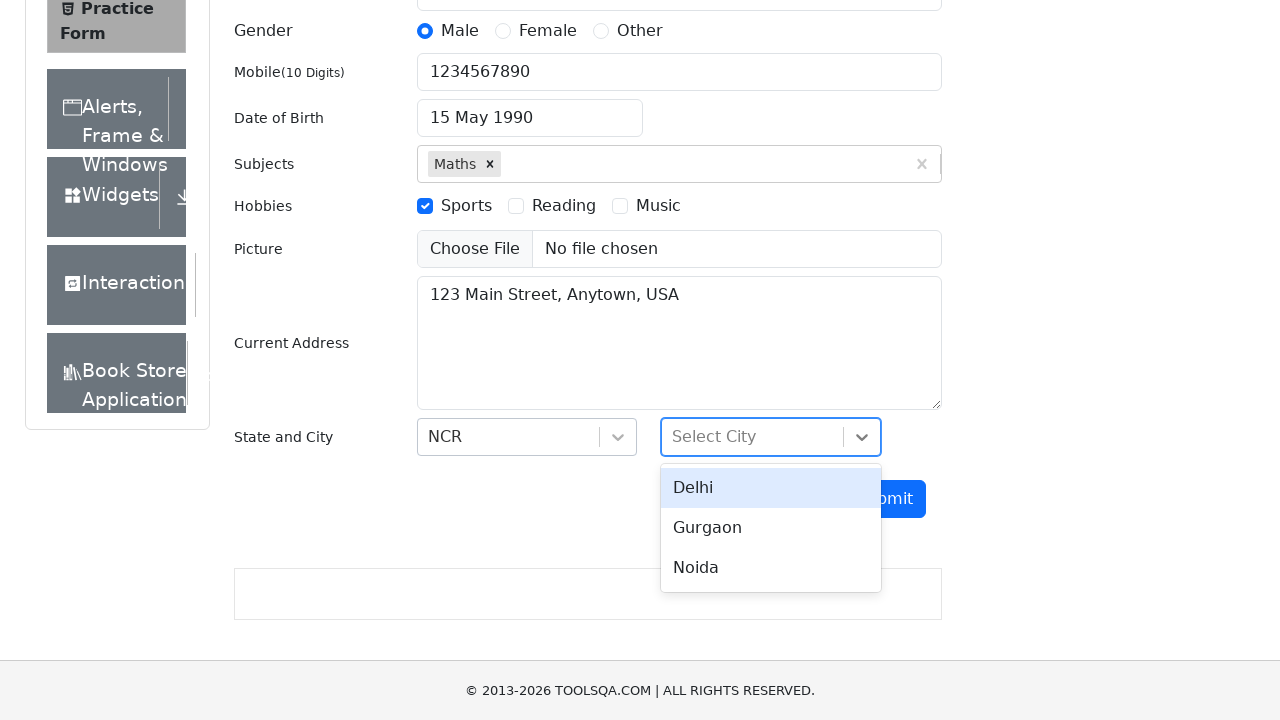

Selected Delhi as city at (771, 488) on xpath=//div[text()='Delhi']
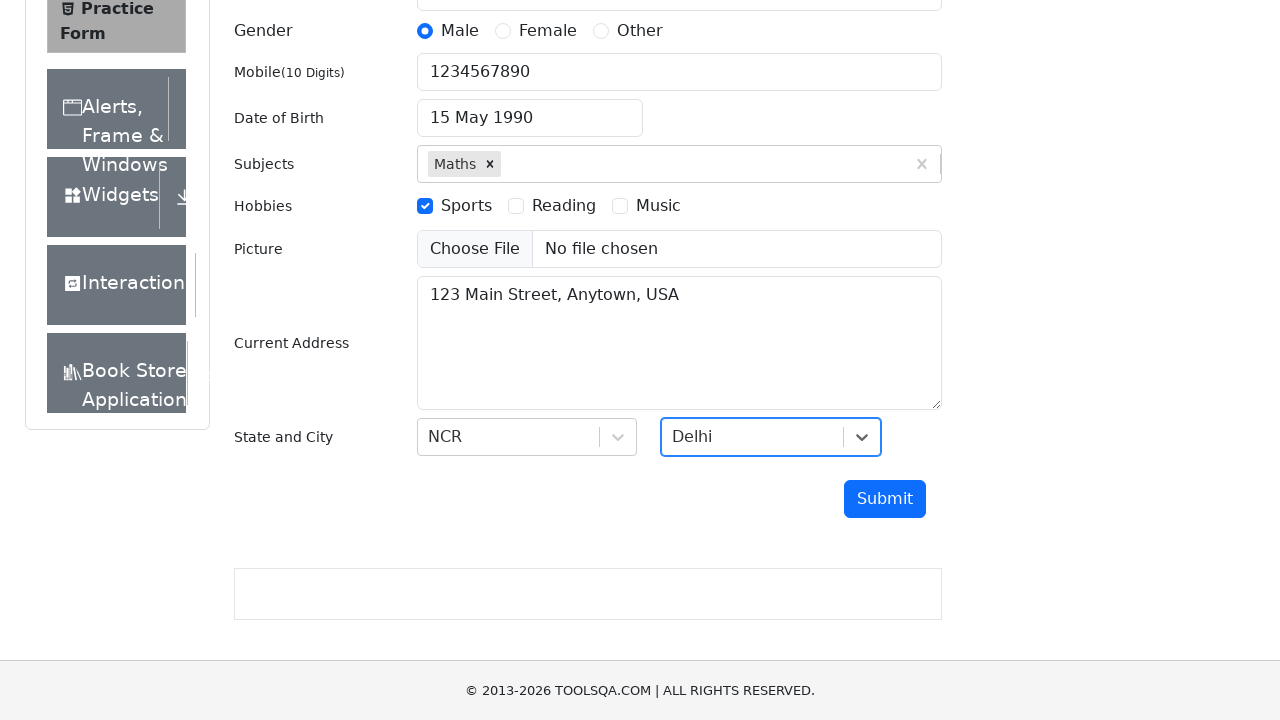

Clicked submit button to submit the form at (885, 499) on #submit
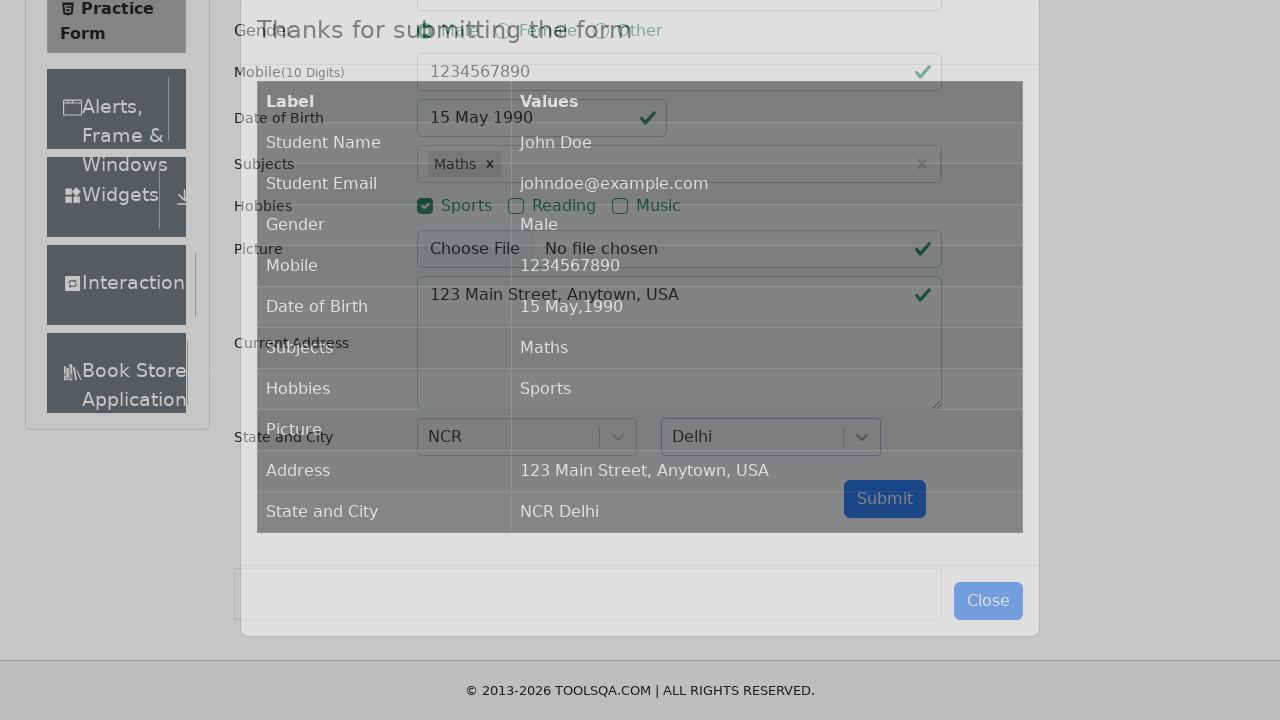

Confirmation modal appeared
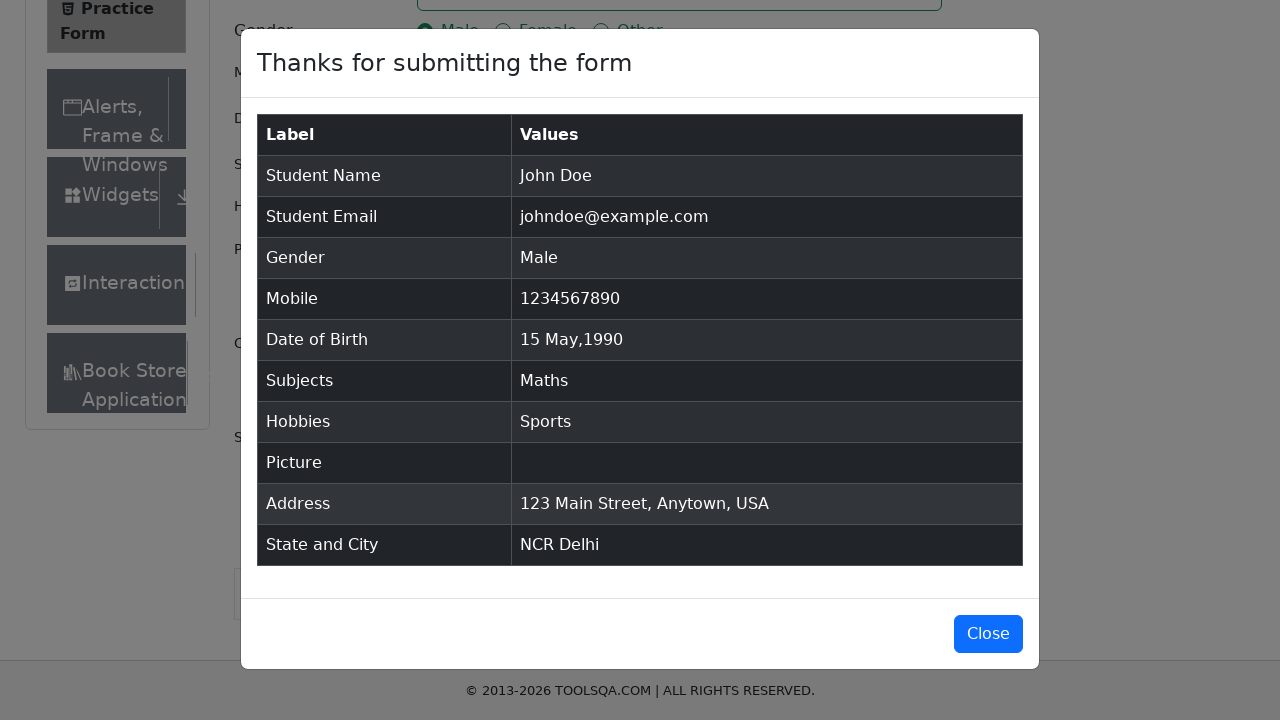

Verified confirmation modal displays 'Thanks for submitting the form'
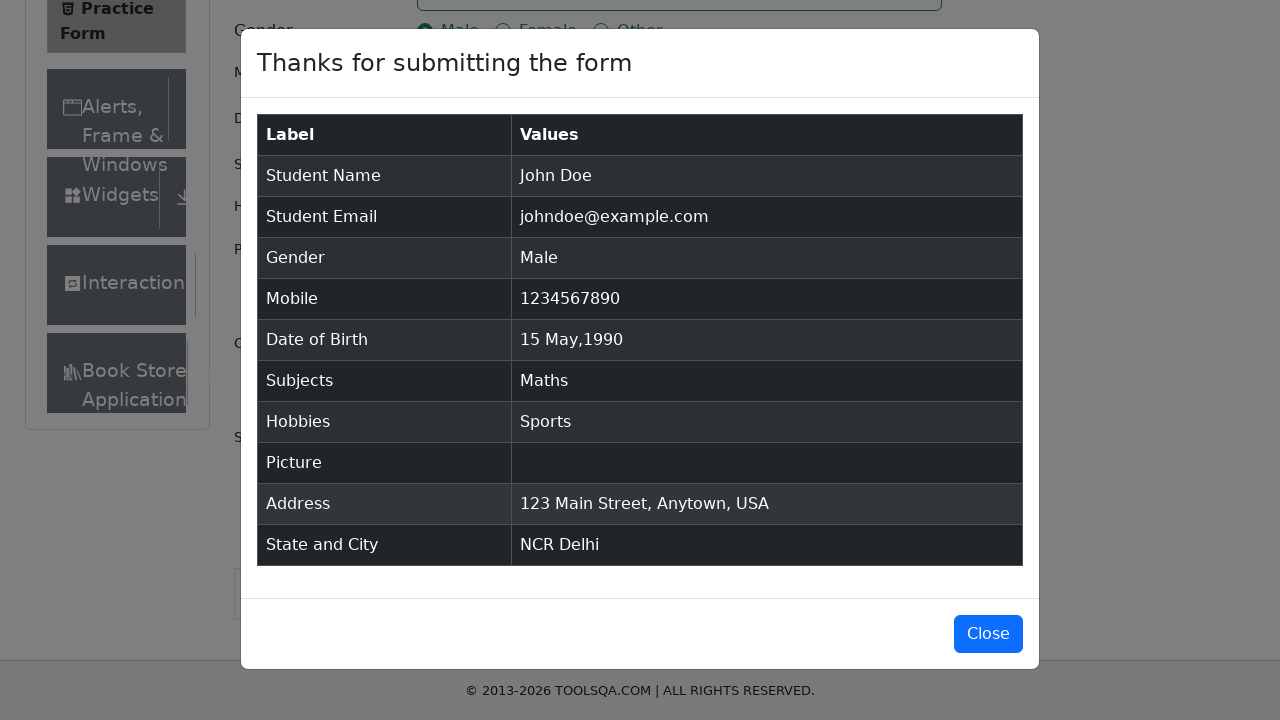

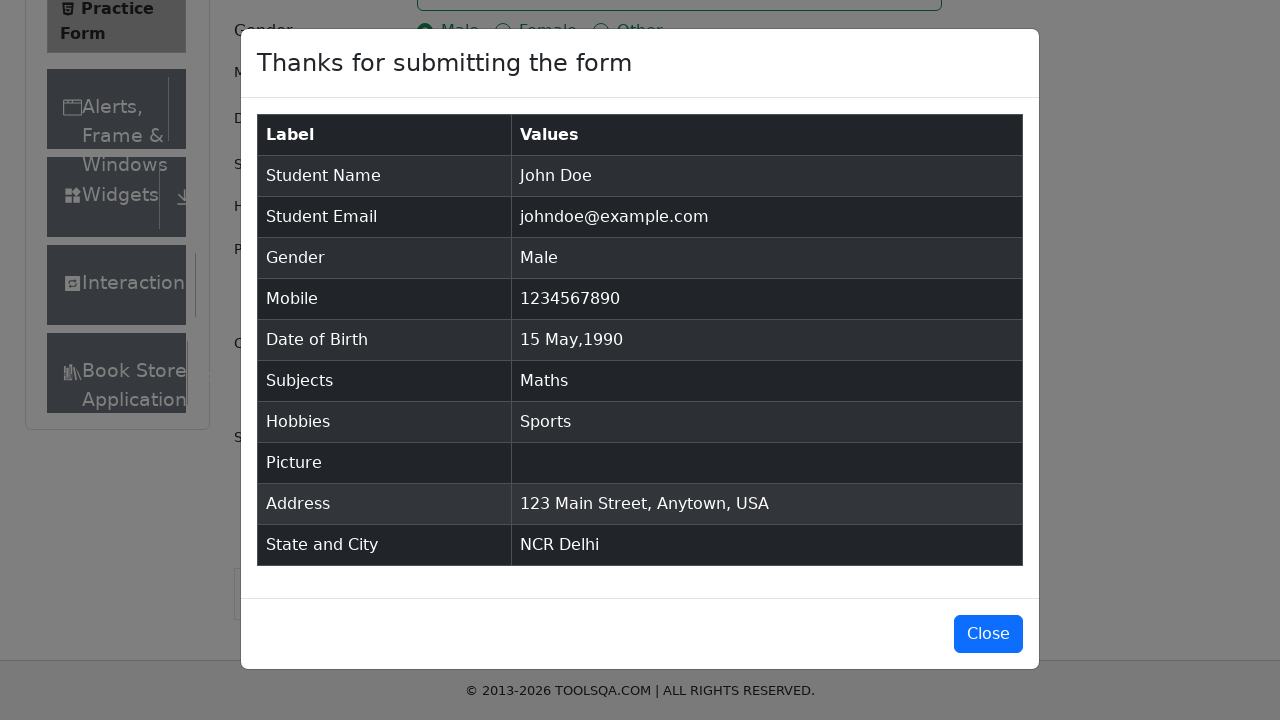